Tests editing a task by pressing Tab key to confirm in Active view.

Starting URL: https://todomvc4tasj.herokuapp.com/

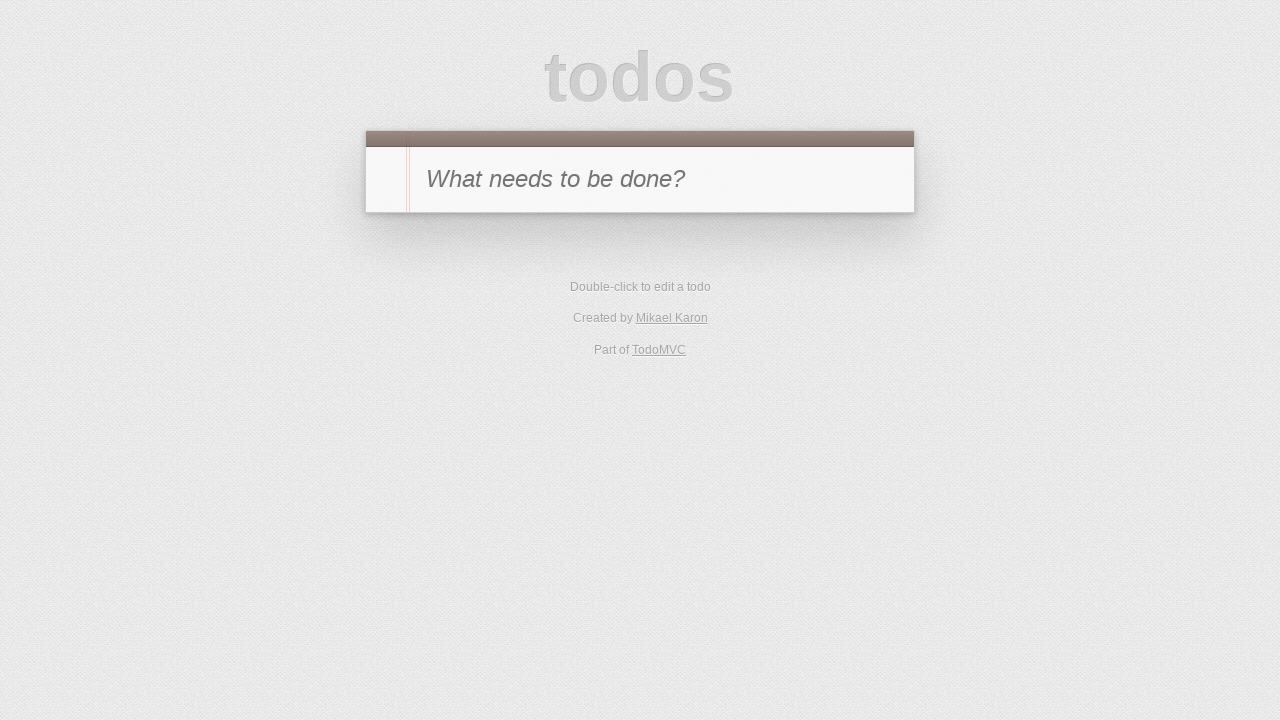

Set up localStorage with active task via evaluate
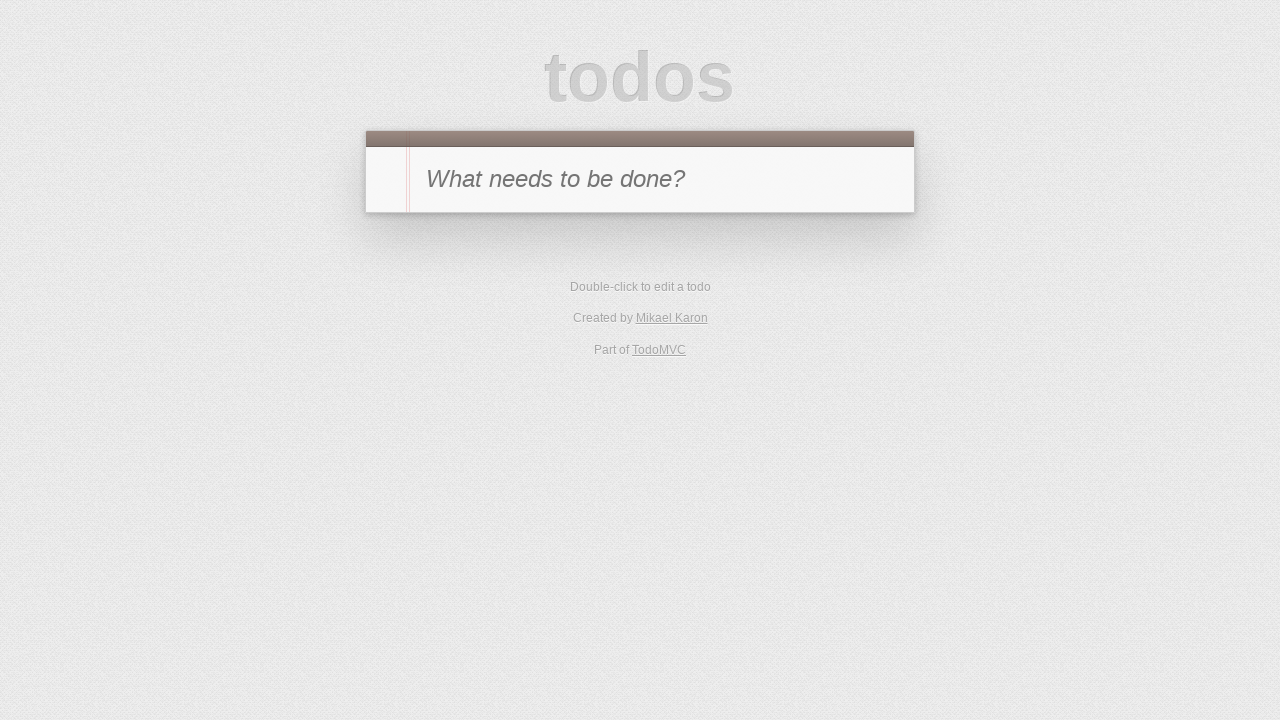

Reloaded the page to load task from localStorage
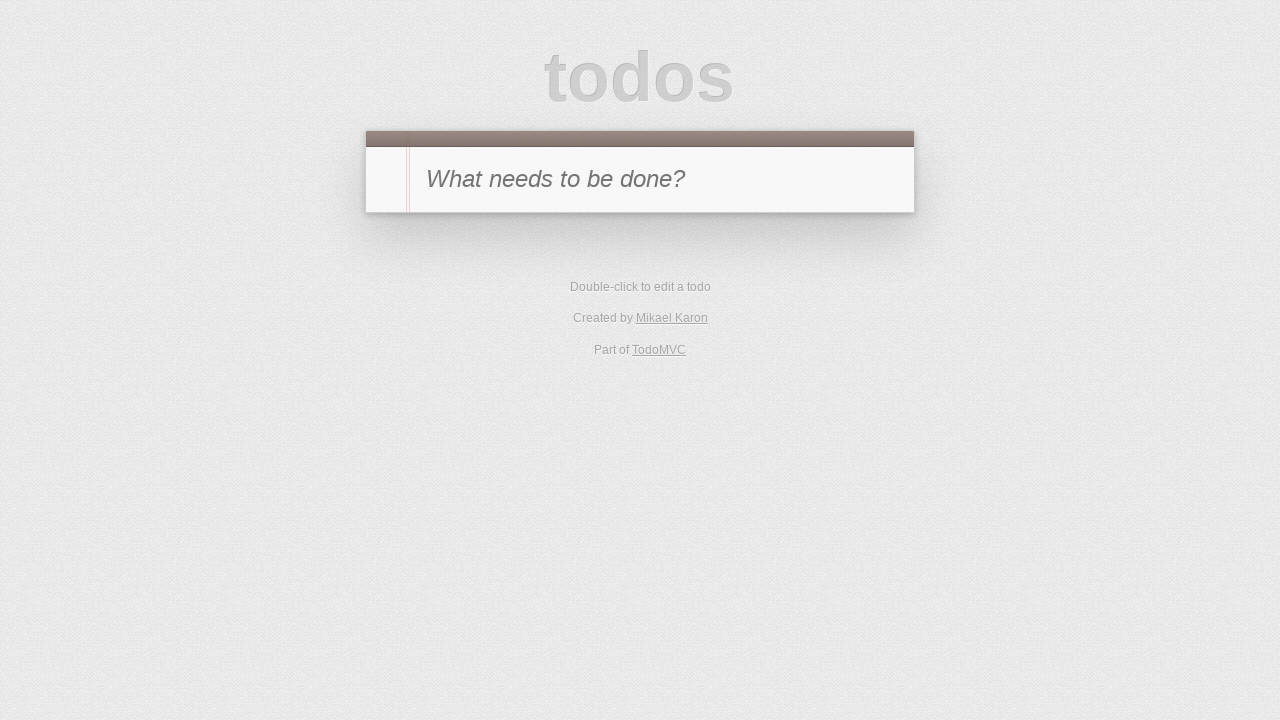

Clicked Active filter button at (614, 291) on text=Active
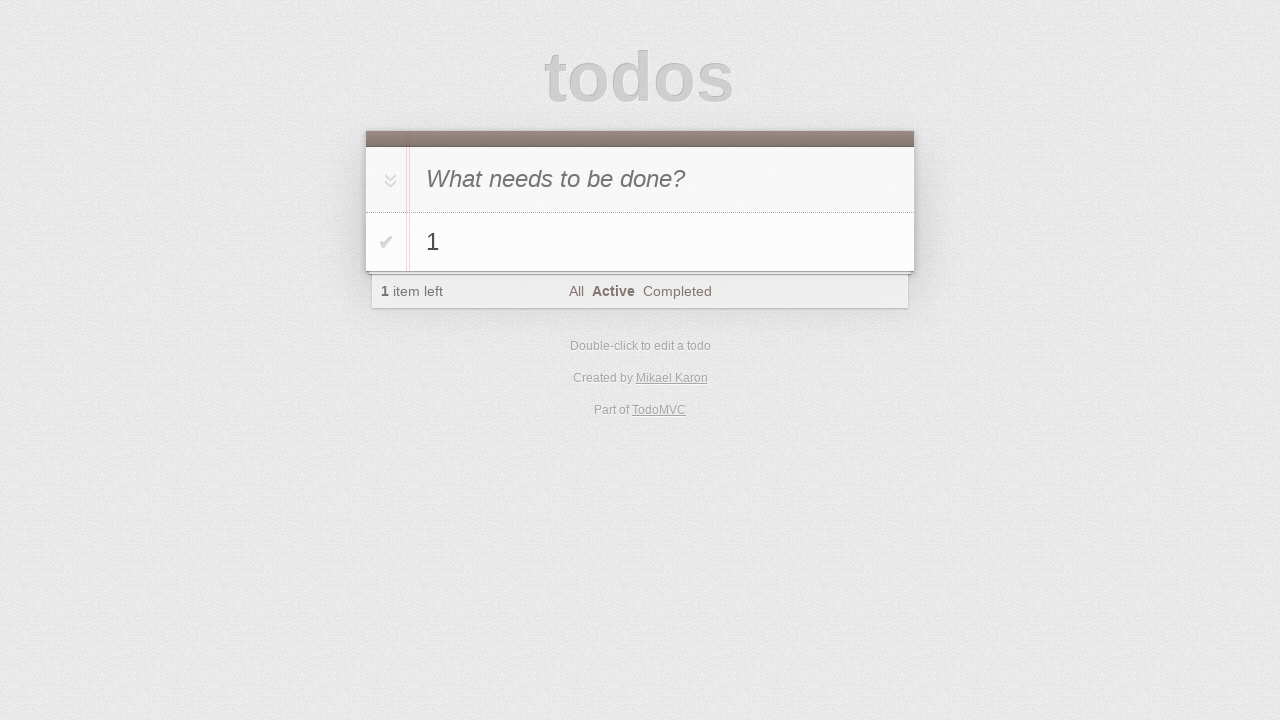

Double-clicked task '1' to enter edit mode at (640, 242) on #todo-list li >> internal:has-text="1"i
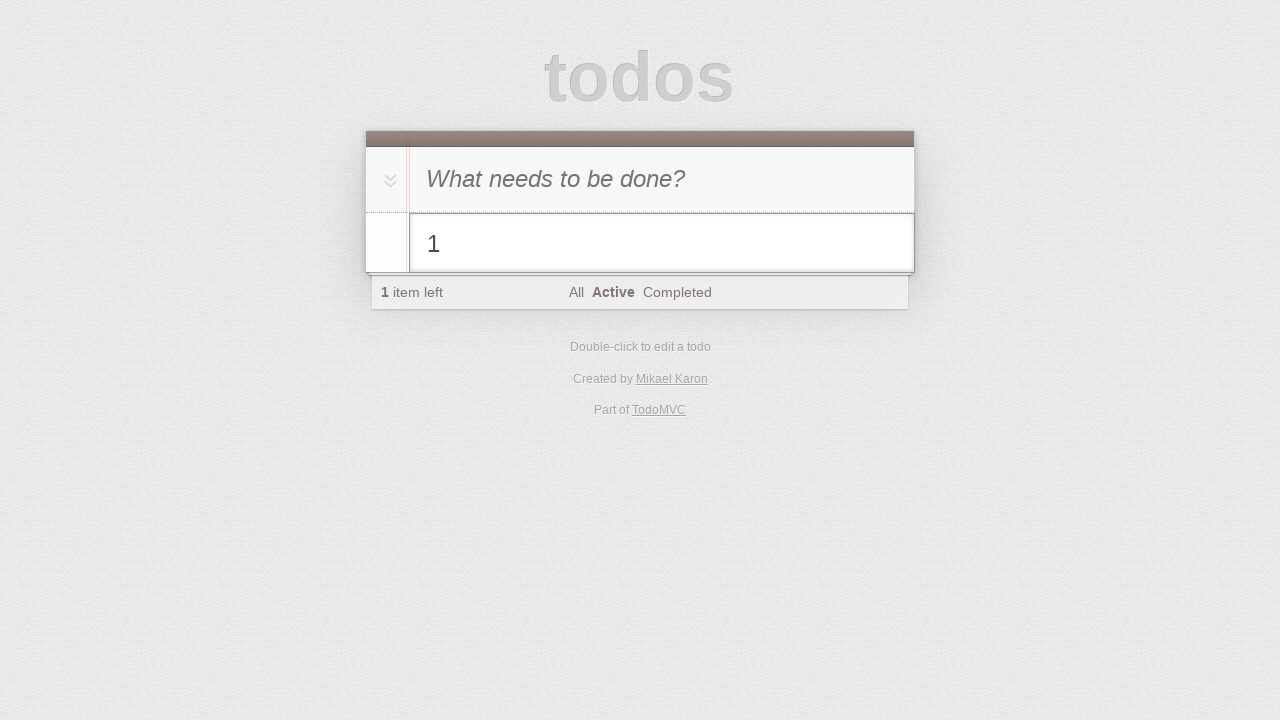

Filled edit field with '1 edited' on #todo-list li.editing .edit
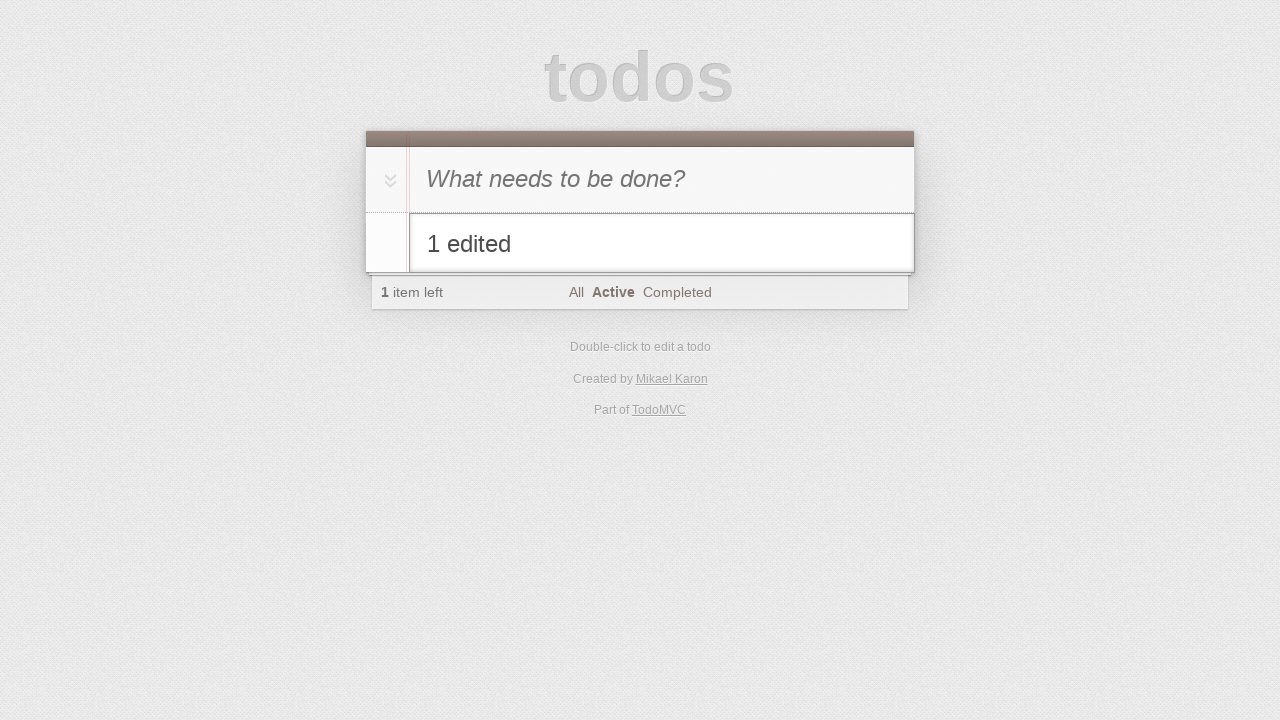

Pressed Tab key to confirm edit on #todo-list li.editing .edit
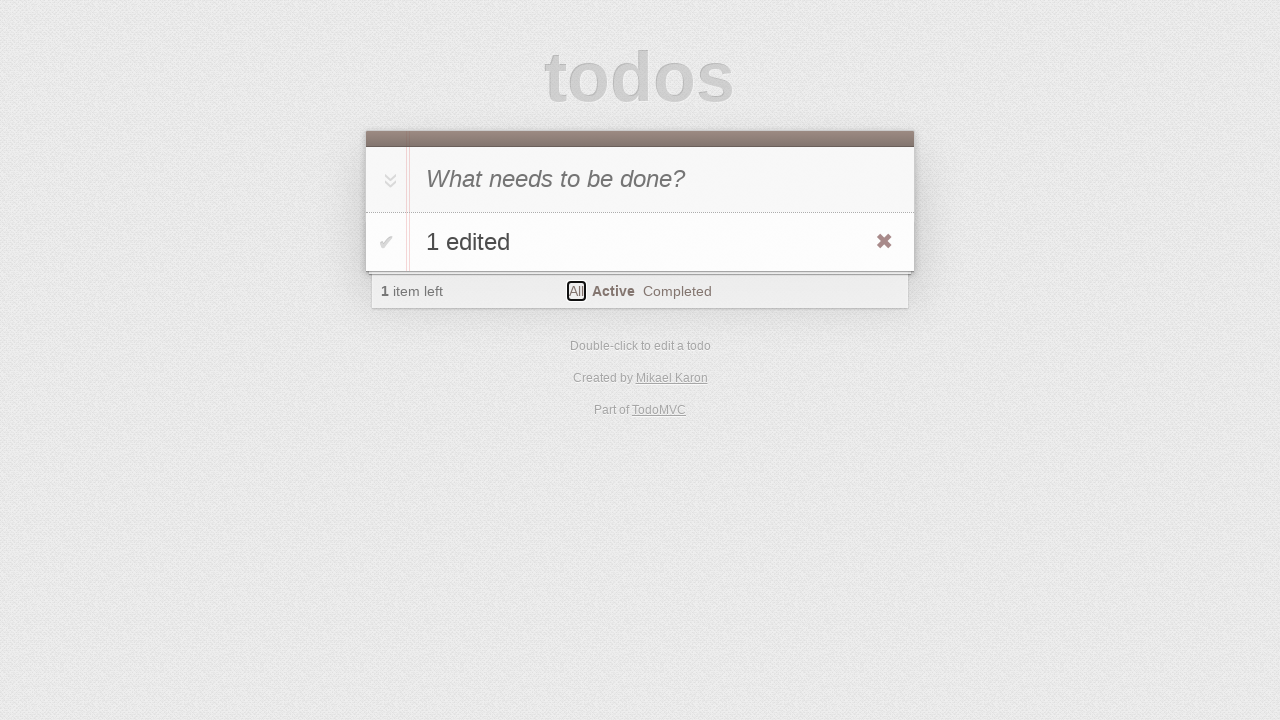

Verified edited task '1 edited' is now displayed
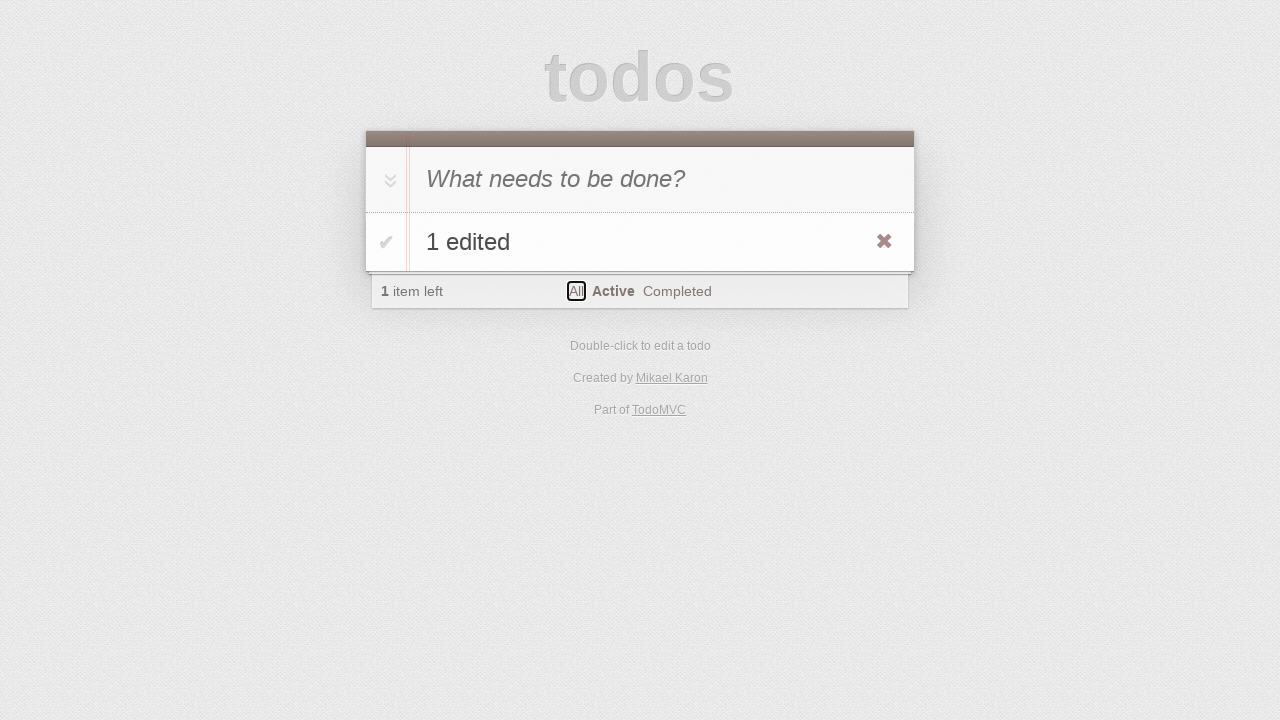

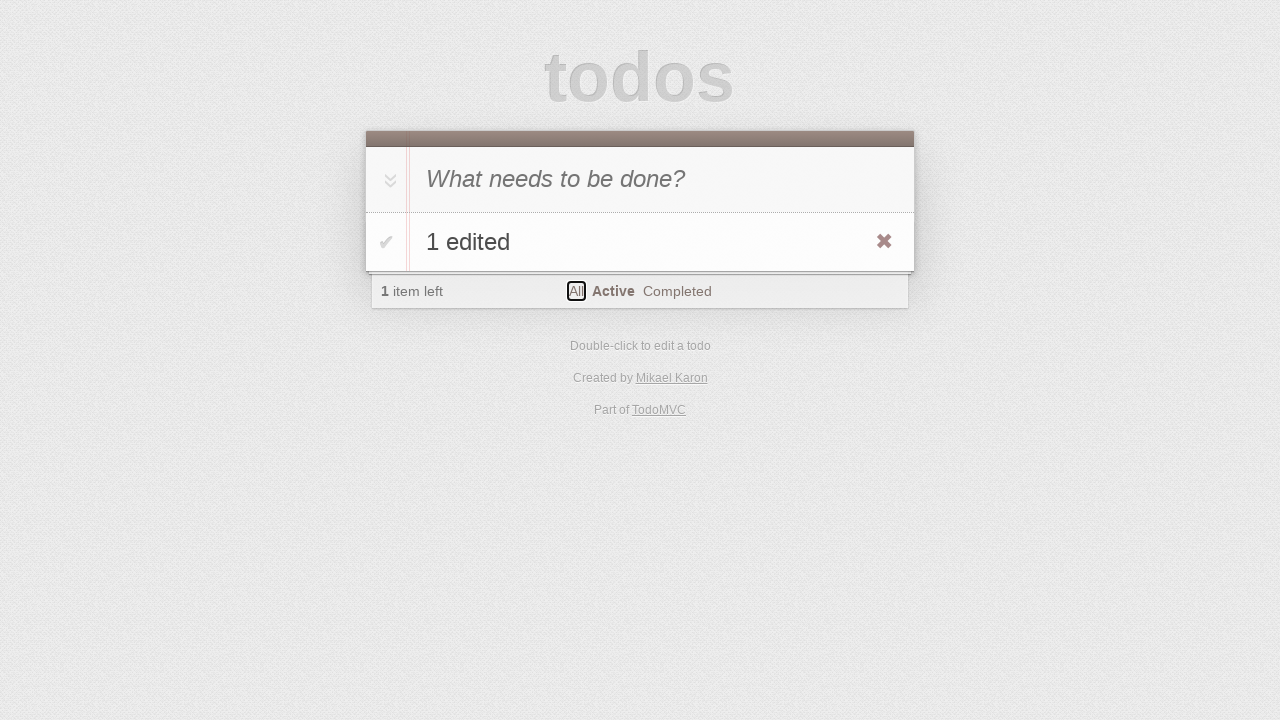